Tests key press functionality by typing a character into an input field on a test page designed for practicing key press events.

Starting URL: https://the-internet.herokuapp.com/key_presses

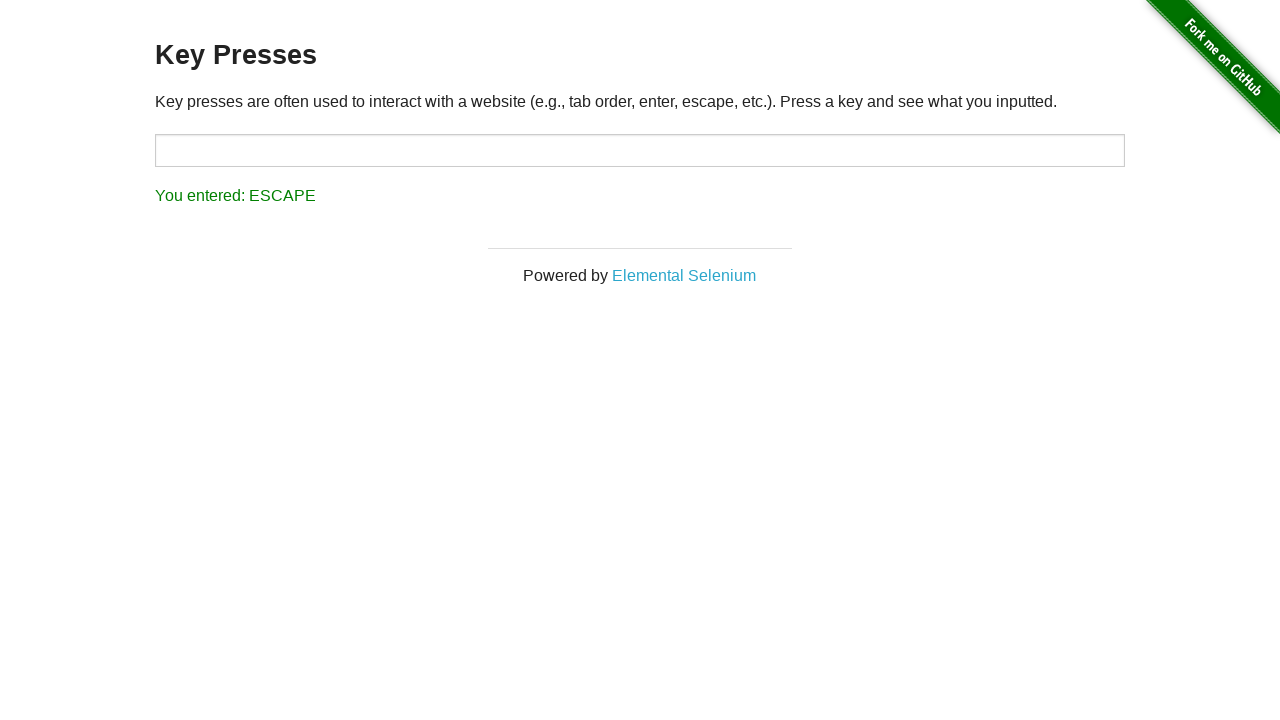

Typed character 'D' into the target input field on input#target
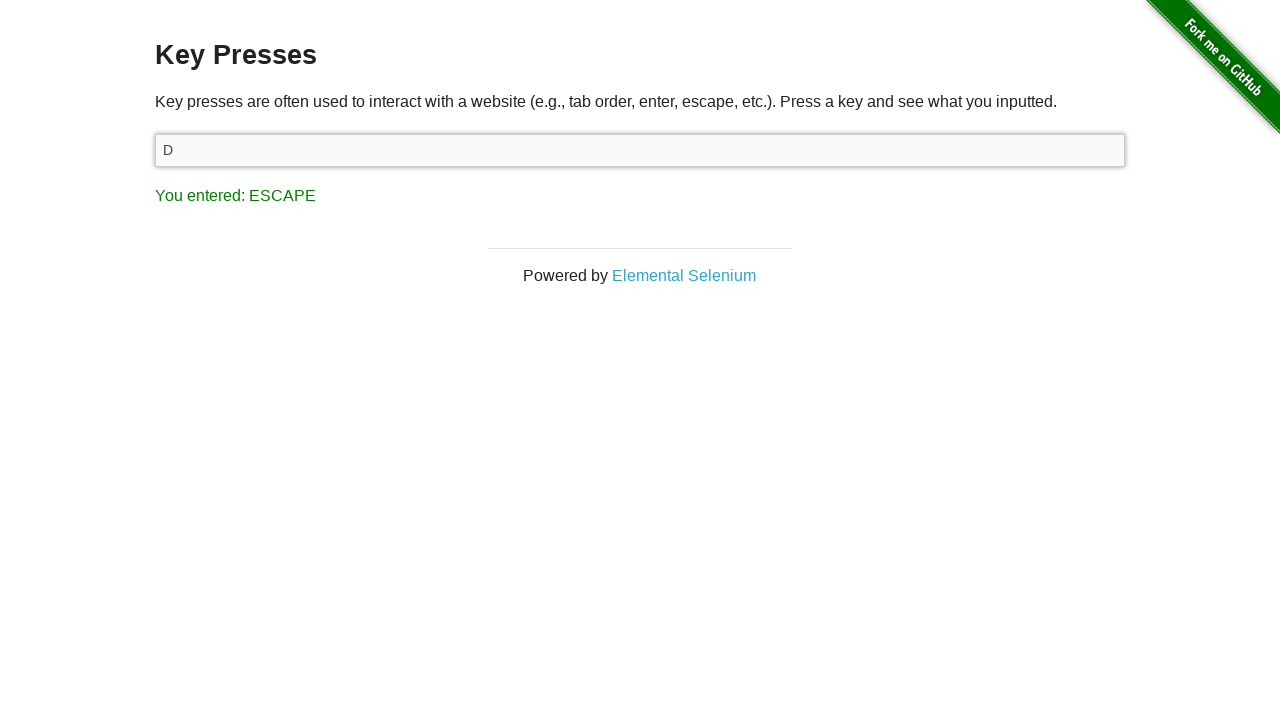

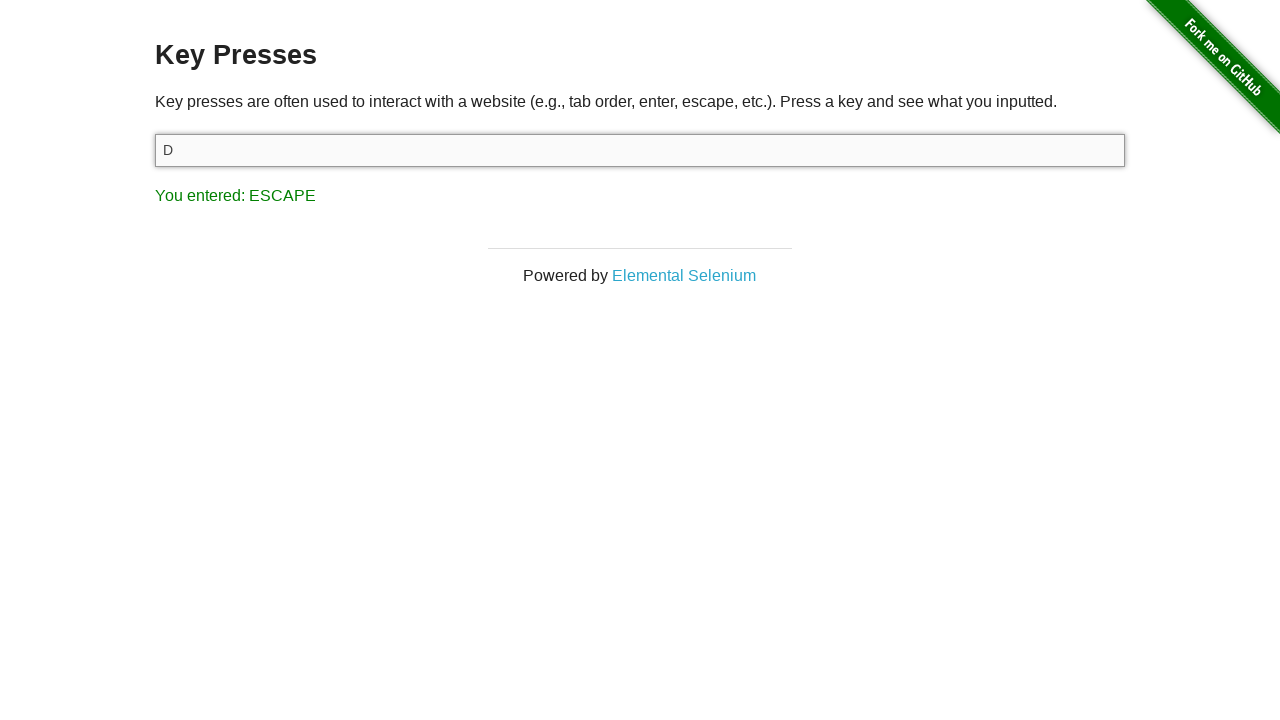